Tests accepting a JavaScript confirm dialog by clicking the confirm button and accepting it

Starting URL: https://the-internet.herokuapp.com/javascript_alerts

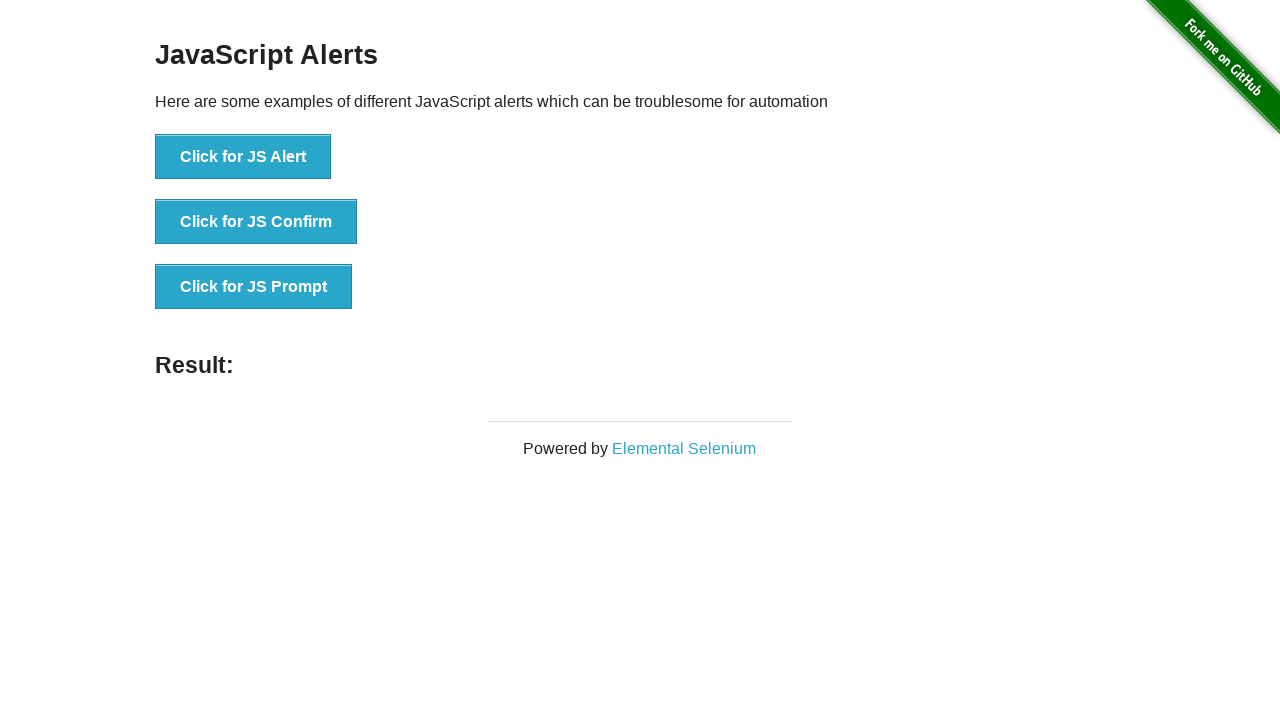

Set up dialog handler to accept JavaScript confirm dialogs
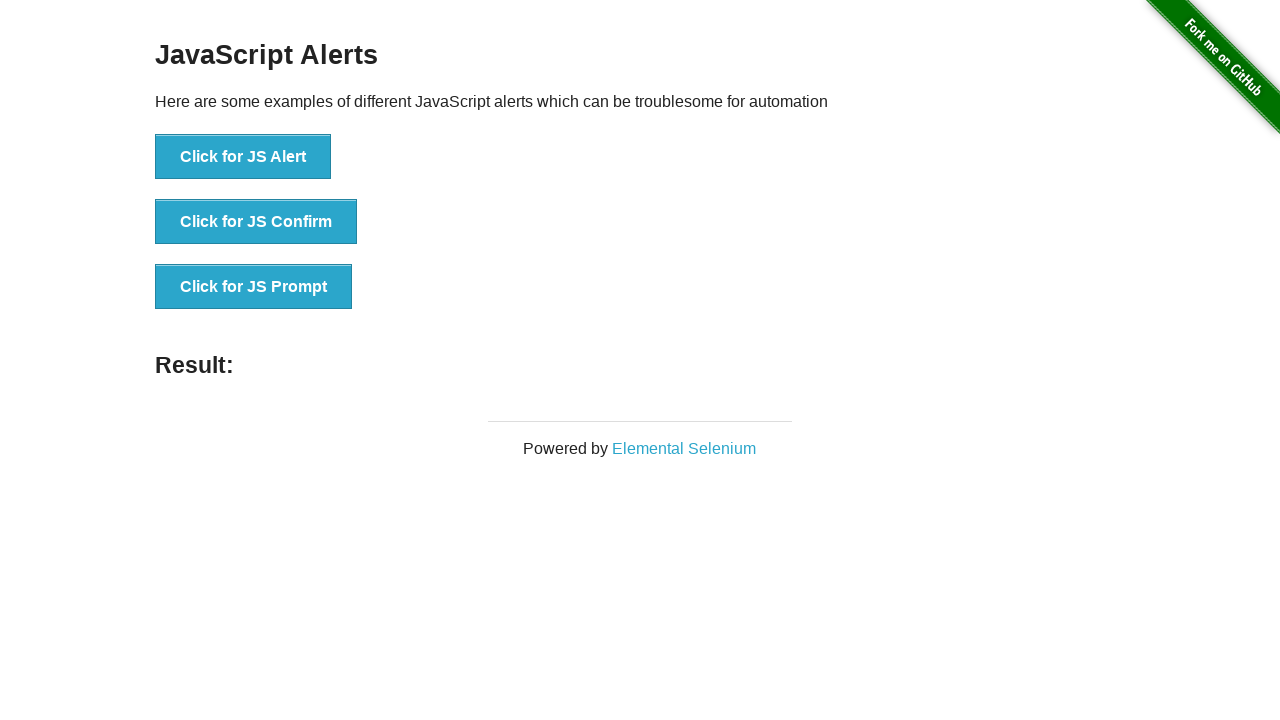

Clicked the 'Click for JS Confirm' button at (256, 222) on xpath=//*[text()='Click for JS Confirm']
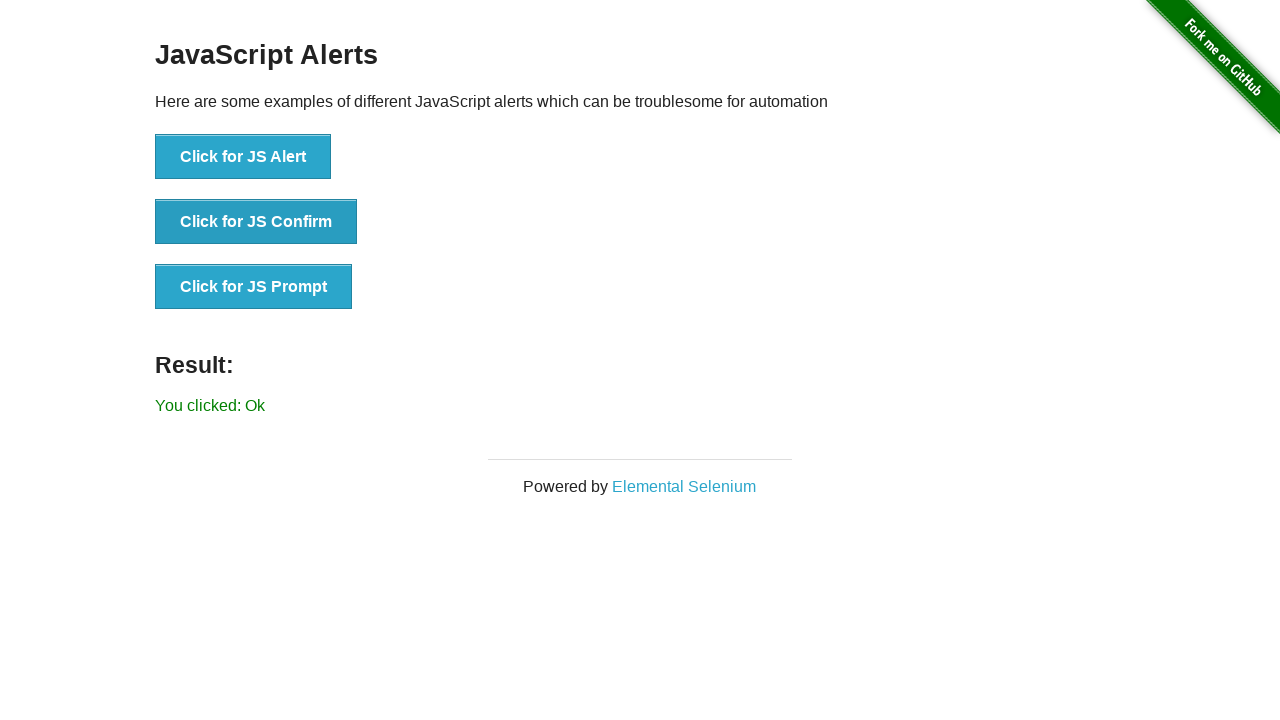

Confirmed result message appeared after accepting the dialog
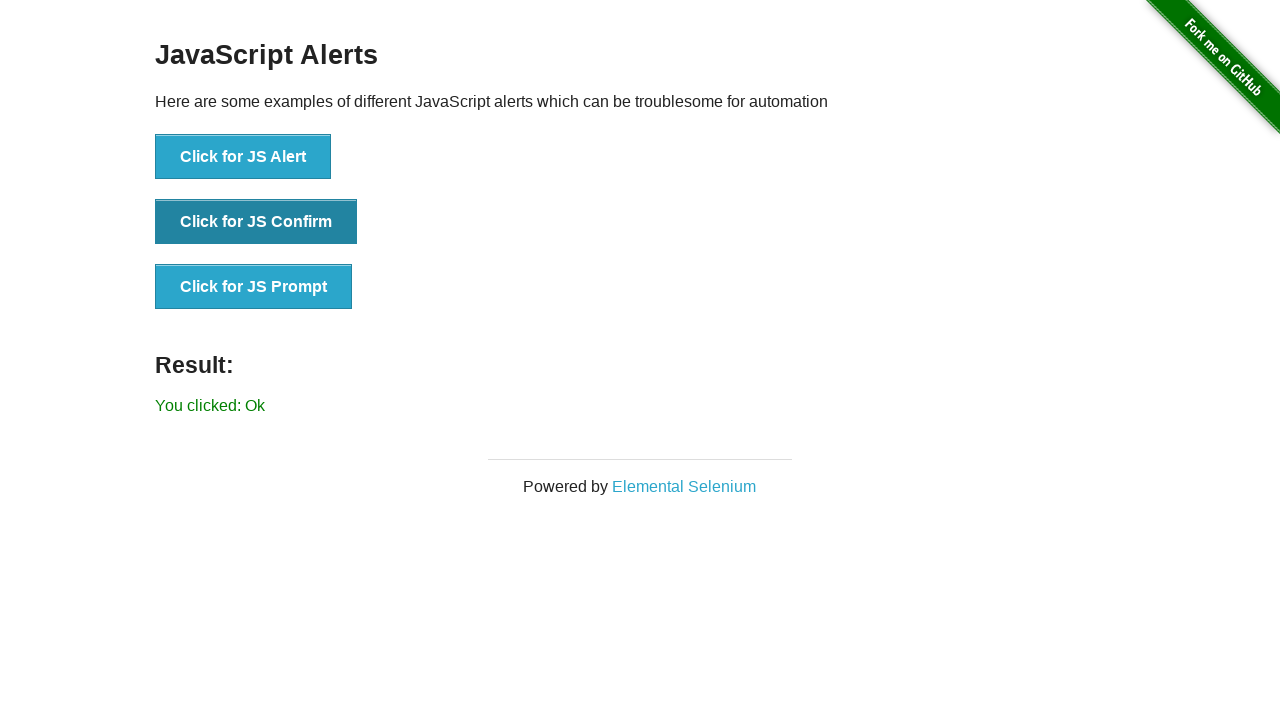

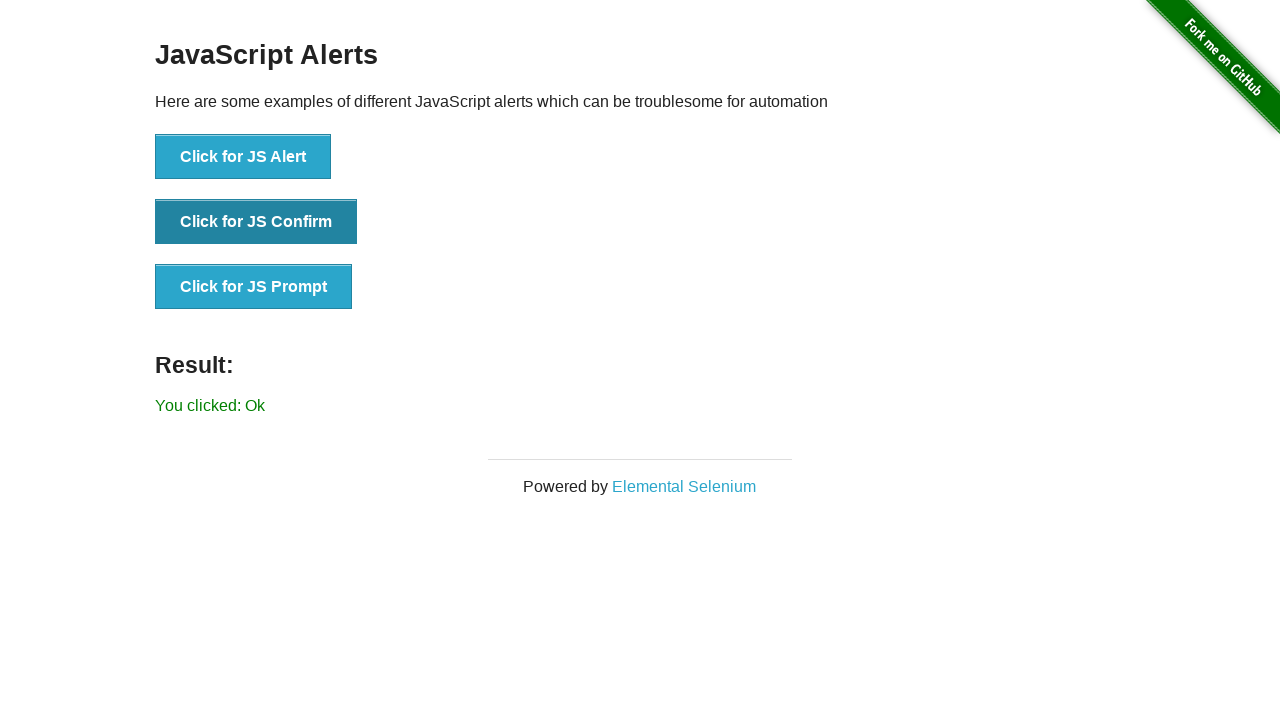